Tests static dropdown functionality by selecting options using three different methods: by index, by visible text, and by value, verifying the currency dropdown on a practice website.

Starting URL: https://rahulshettyacademy.com/dropdownsPractise/

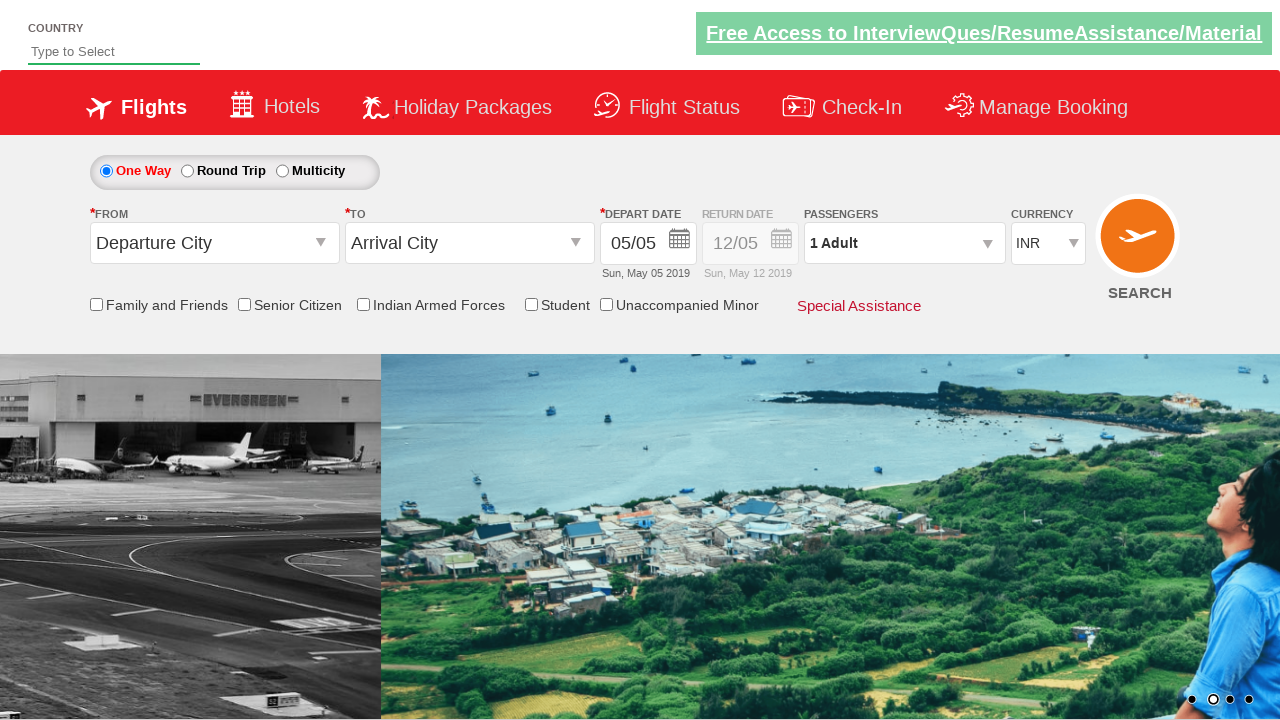

Navigated to dropdown practice website
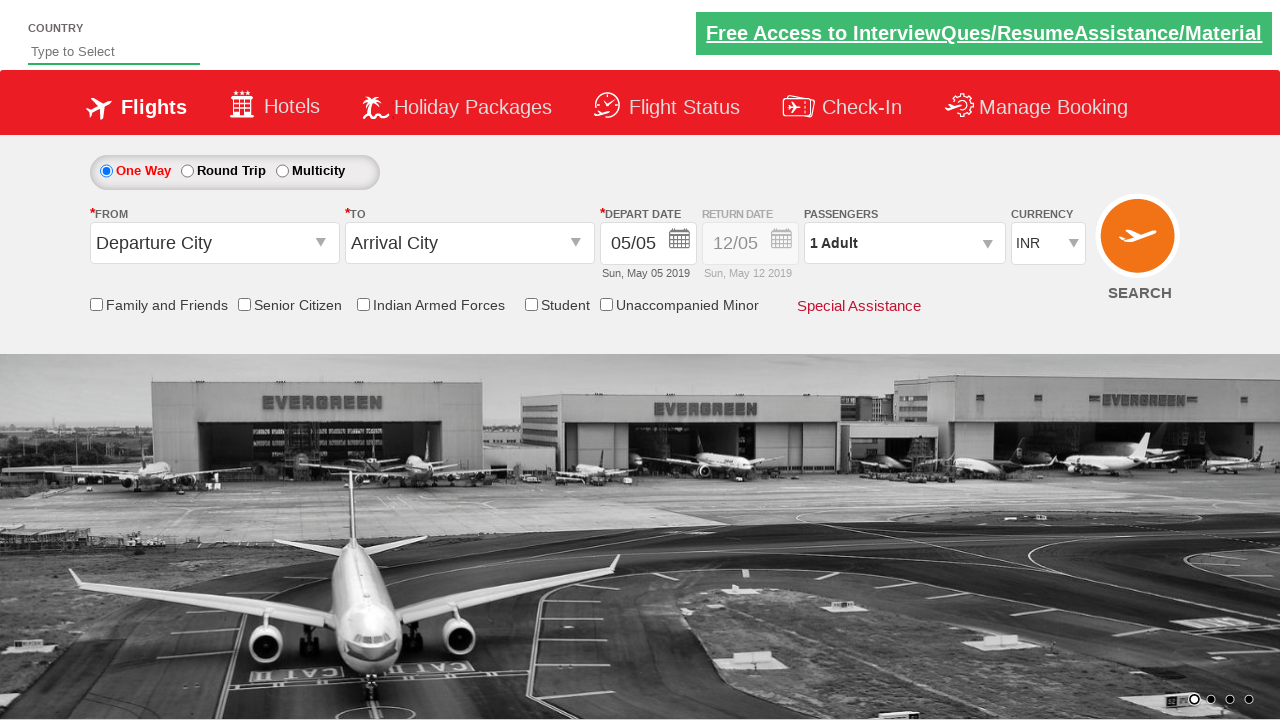

Selected currency dropdown option by index 3 on #ctl00_mainContent_DropDownListCurrency
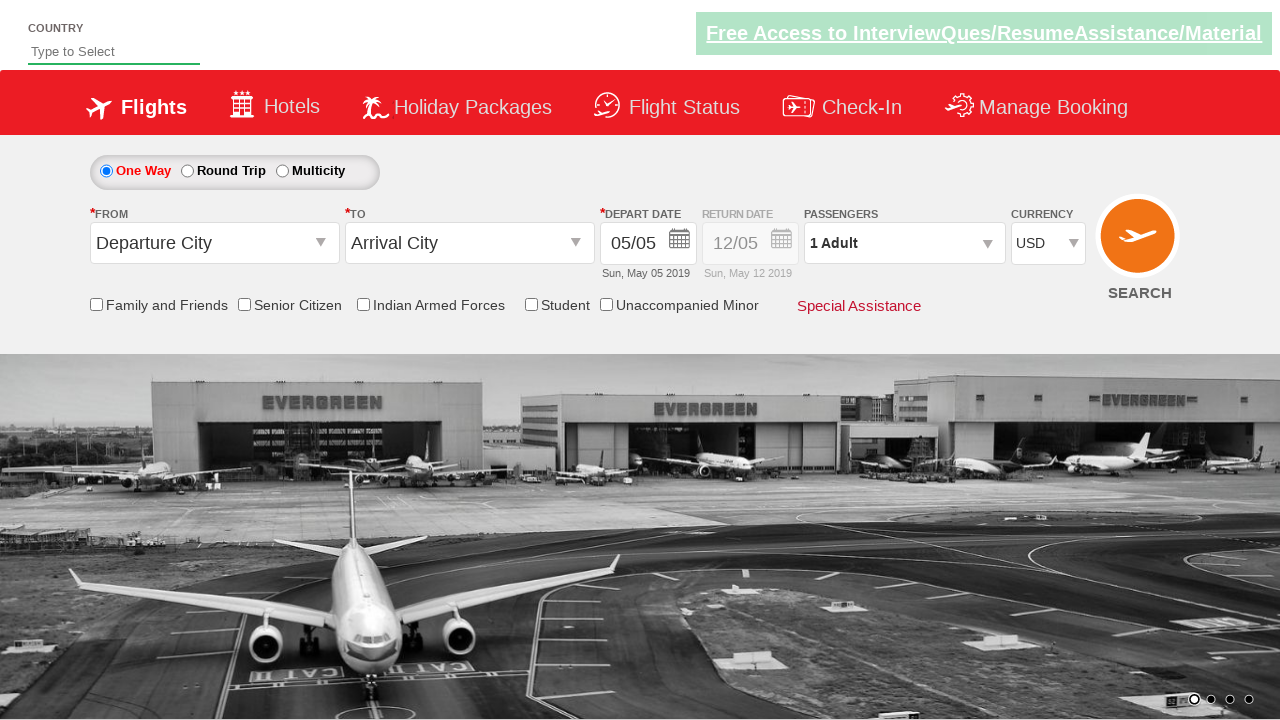

Verified that dropdown option at index 3 is selected
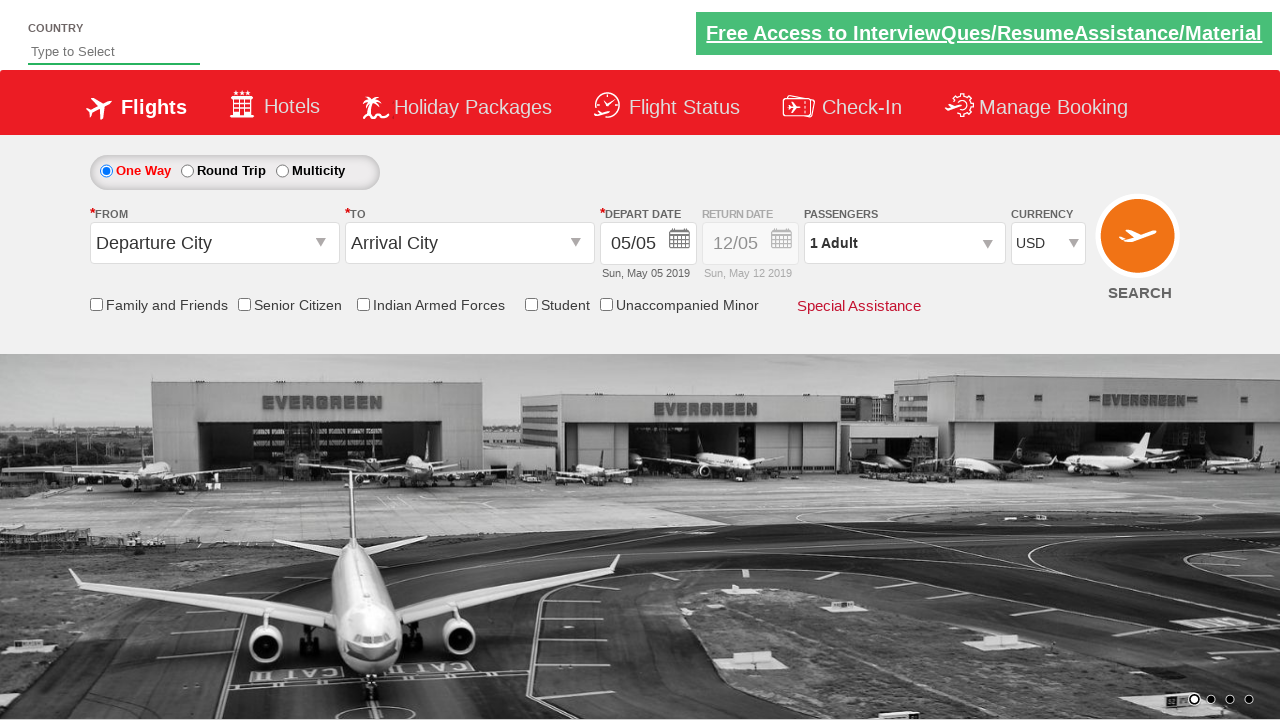

Selected currency dropdown option by visible text 'AED' on #ctl00_mainContent_DropDownListCurrency
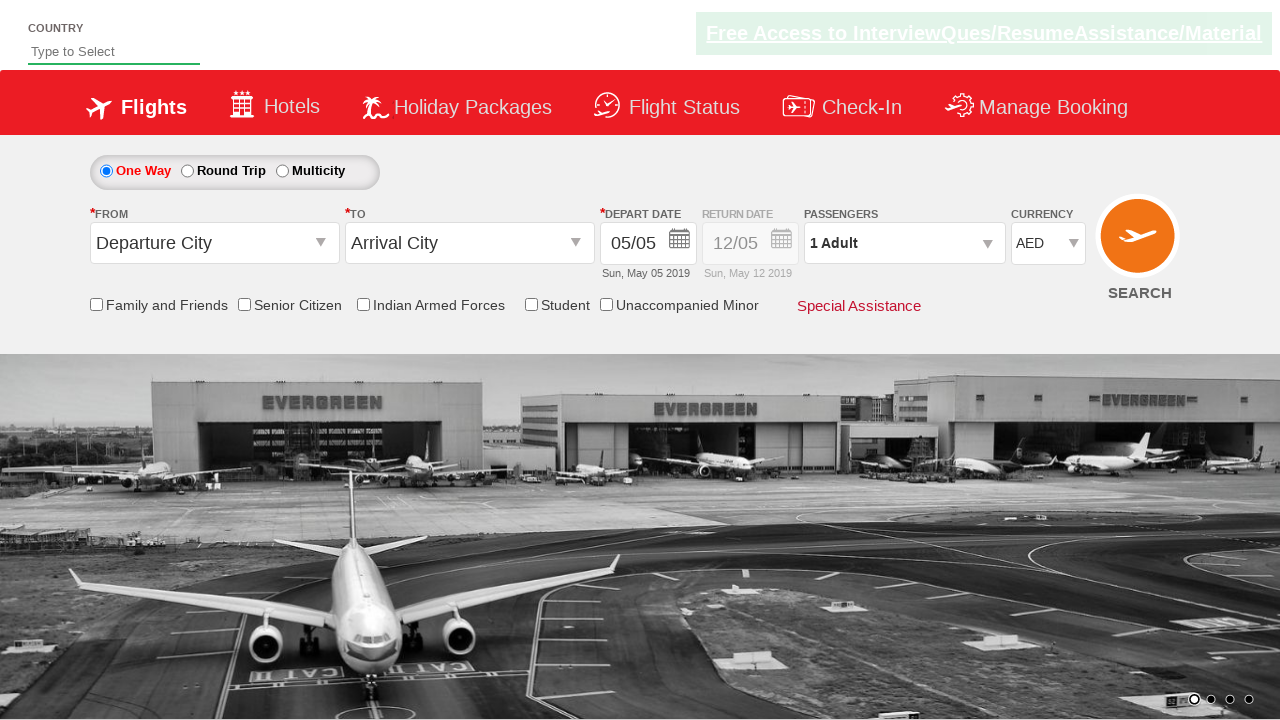

Selected currency dropdown option by value 'INR' on #ctl00_mainContent_DropDownListCurrency
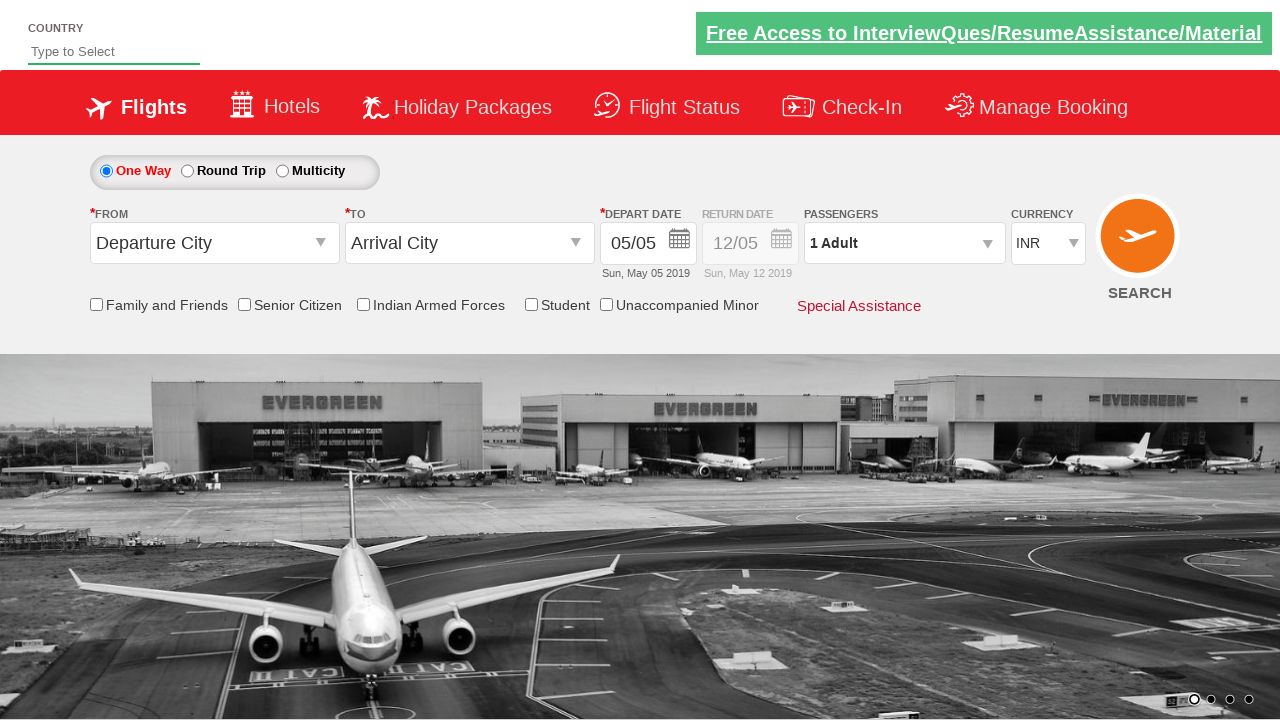

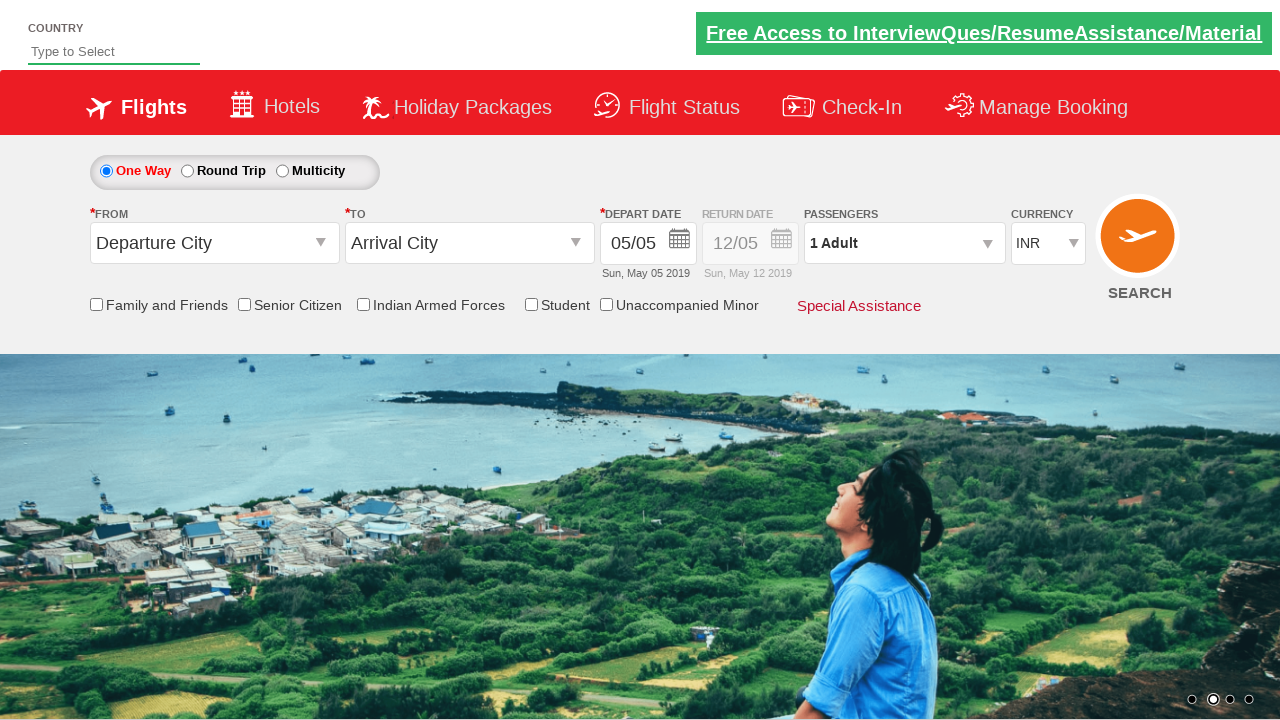